Tests the Gallery section by clicking the GALLERY navigation link and scrolling through the gallery content.

Starting URL: https://colab.humanbrain.in/

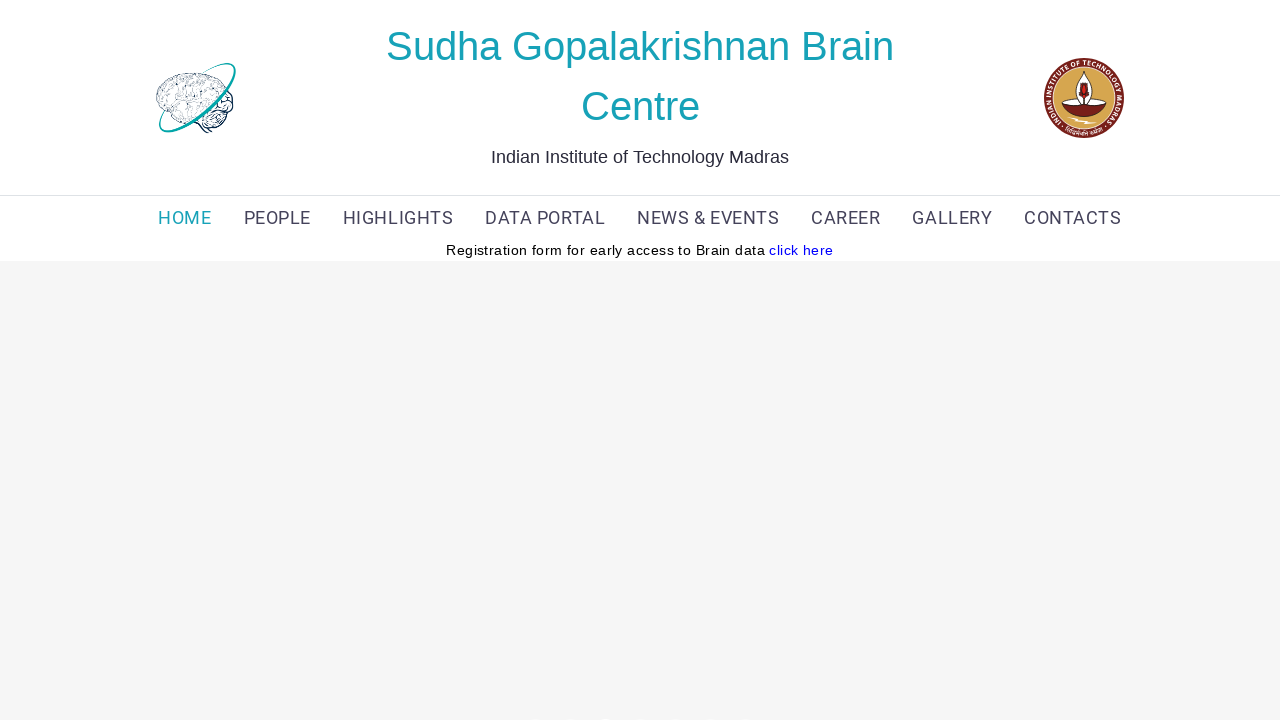

Clicked GALLERY navigation link at (952, 218) on xpath=(//a[text()='GALLERY'])[1]
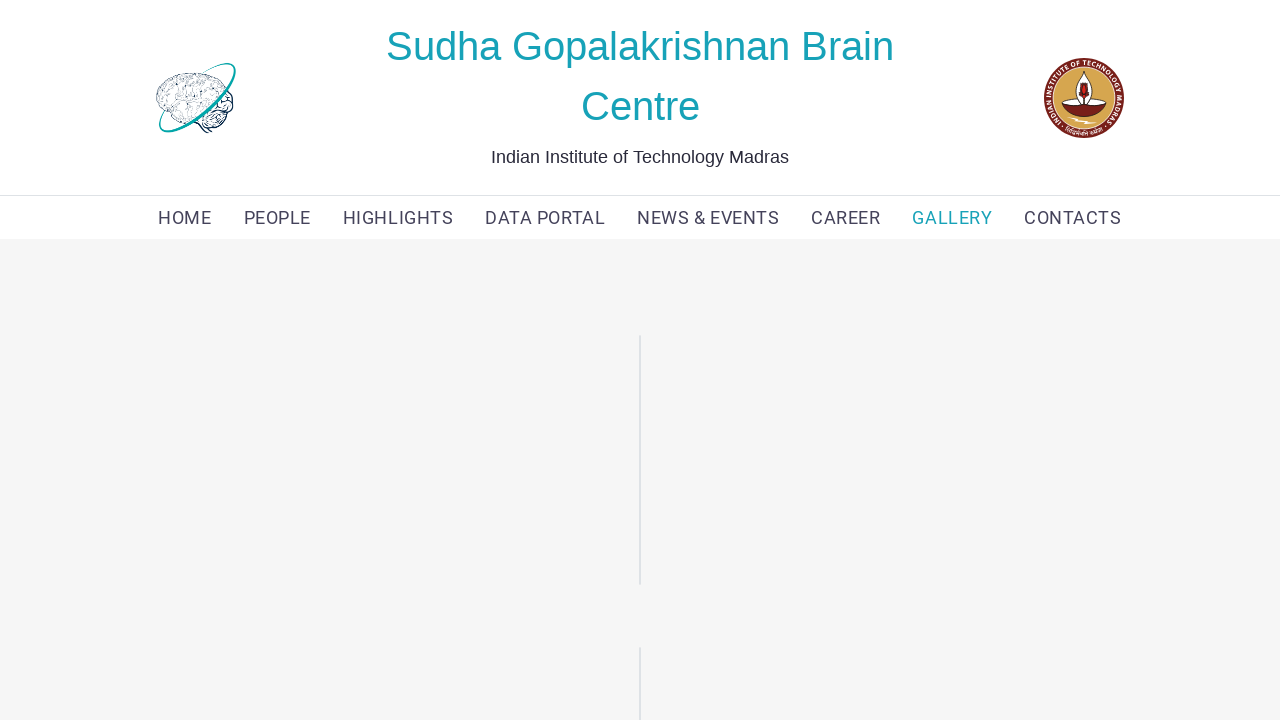

Waited for gallery to load
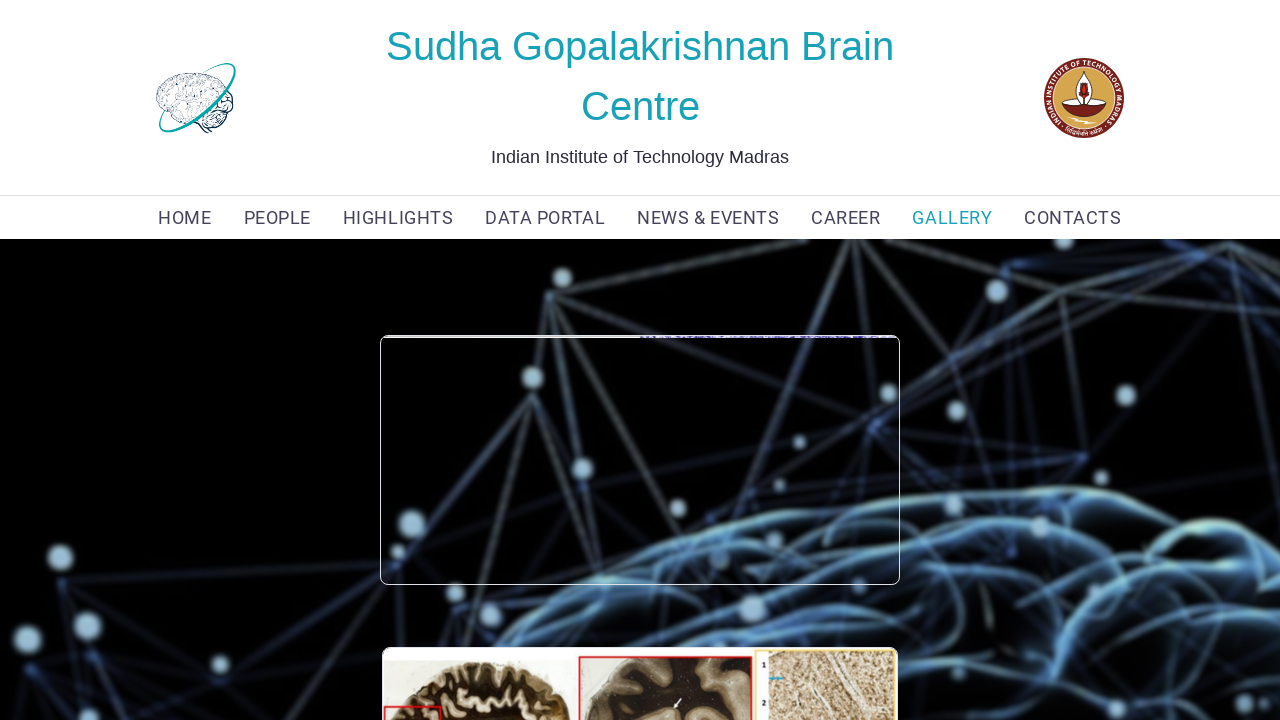

Scrolled to bottom of gallery content
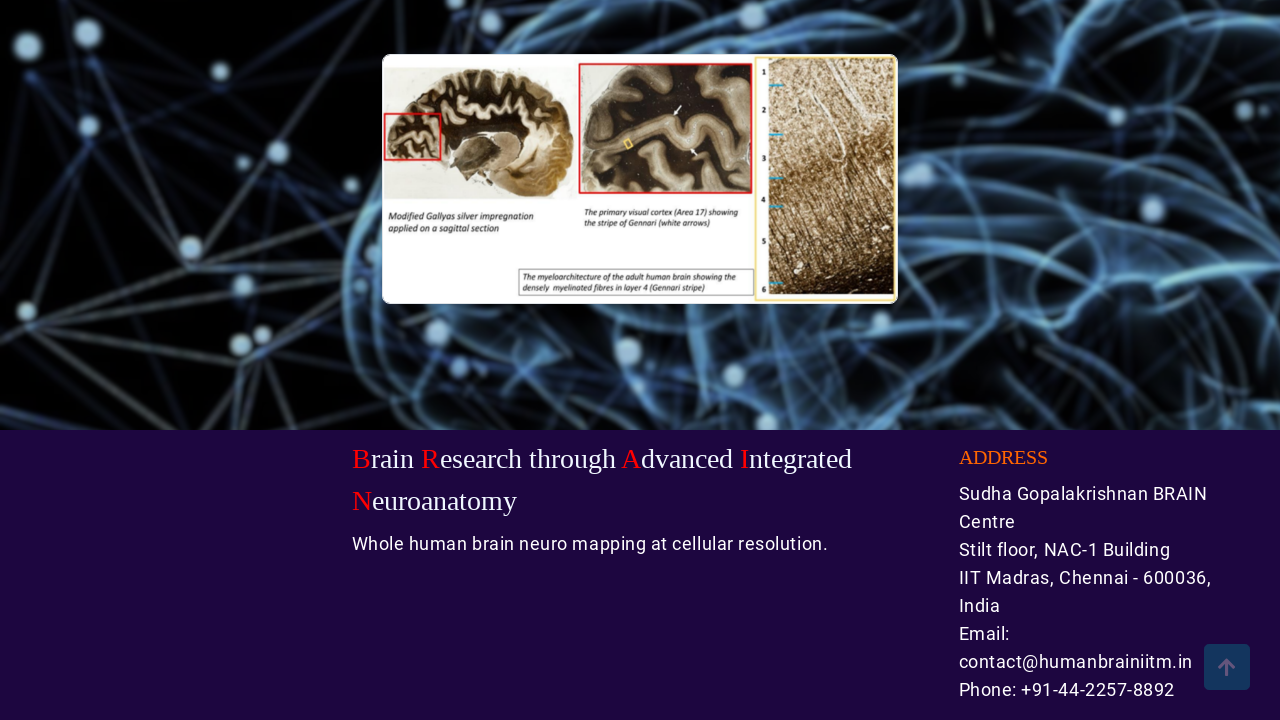

Waited during gallery scroll
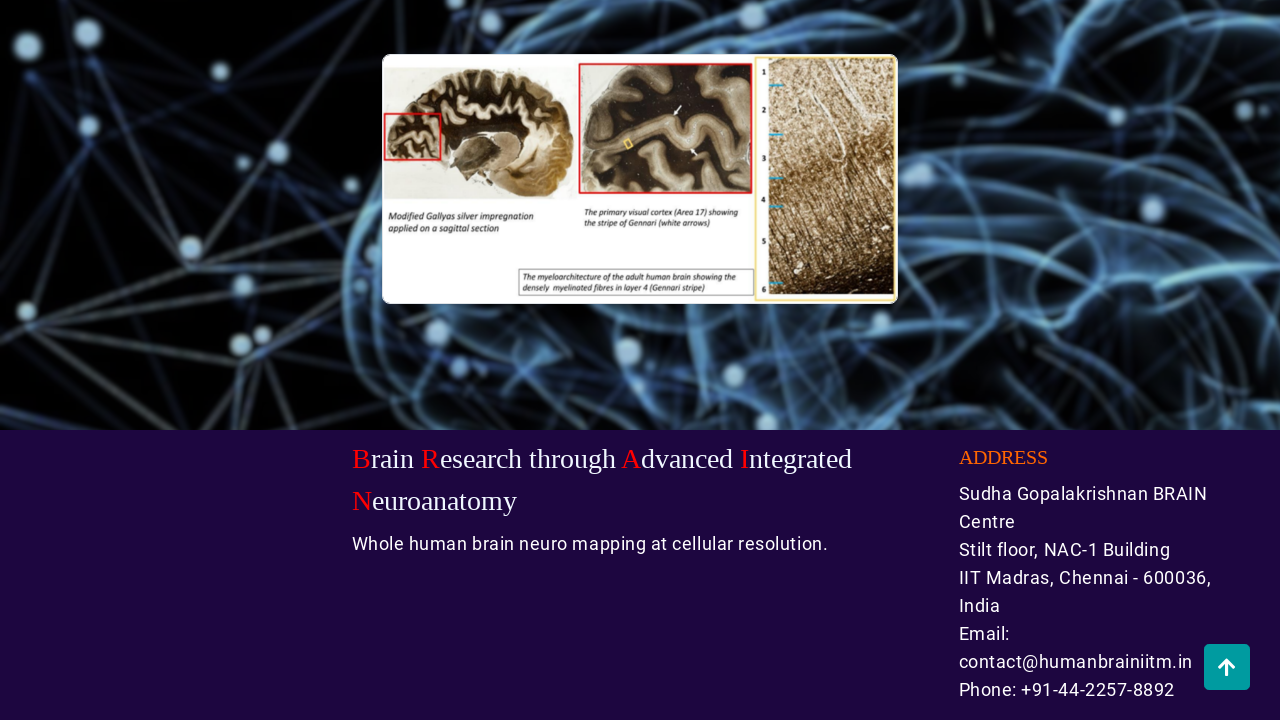

Scrolled back to top of gallery
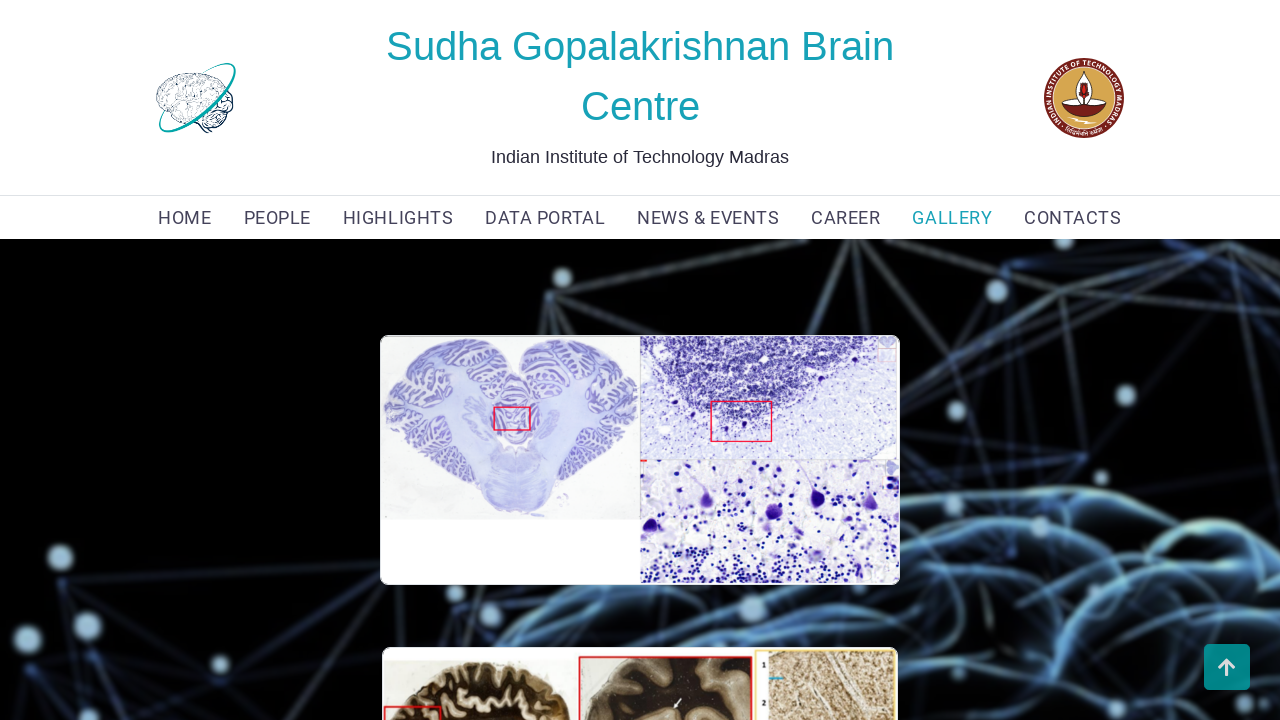

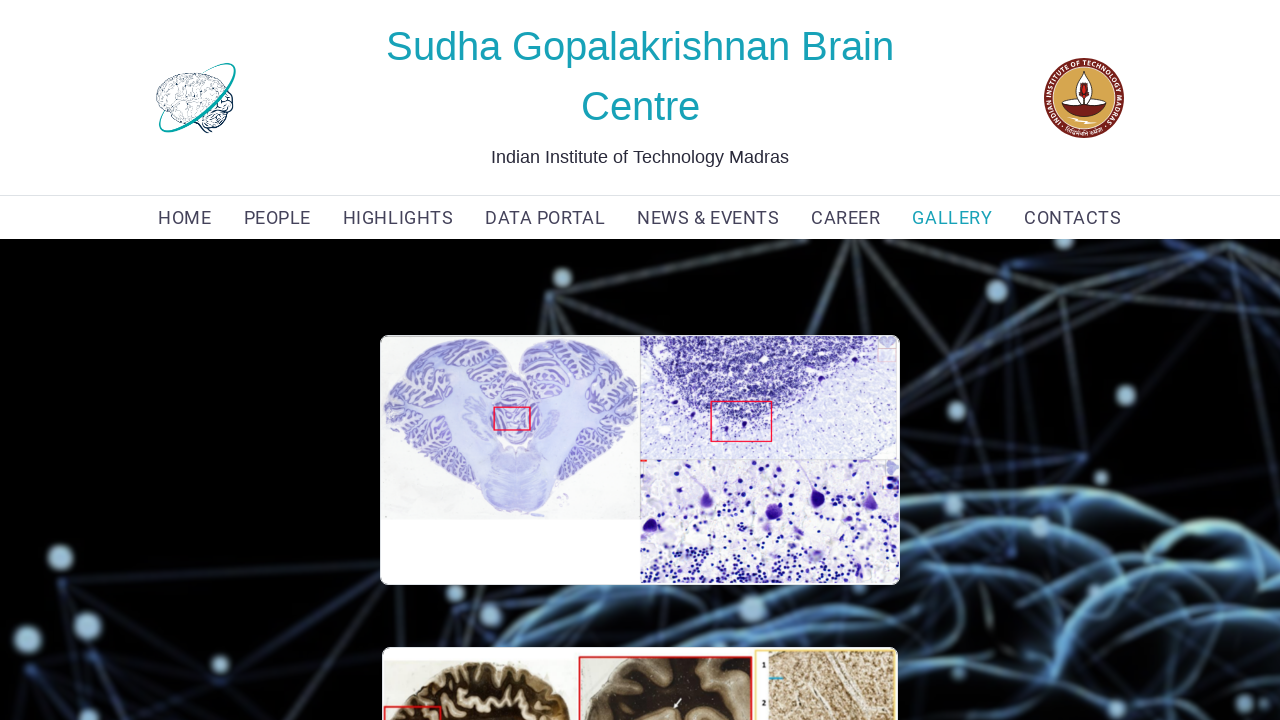